Tests JavaScript confirmation alert handling by clicking a button to trigger the alert, accepting it, and verifying the result message is displayed on the page.

Starting URL: http://the-internet.herokuapp.com/javascript_alerts

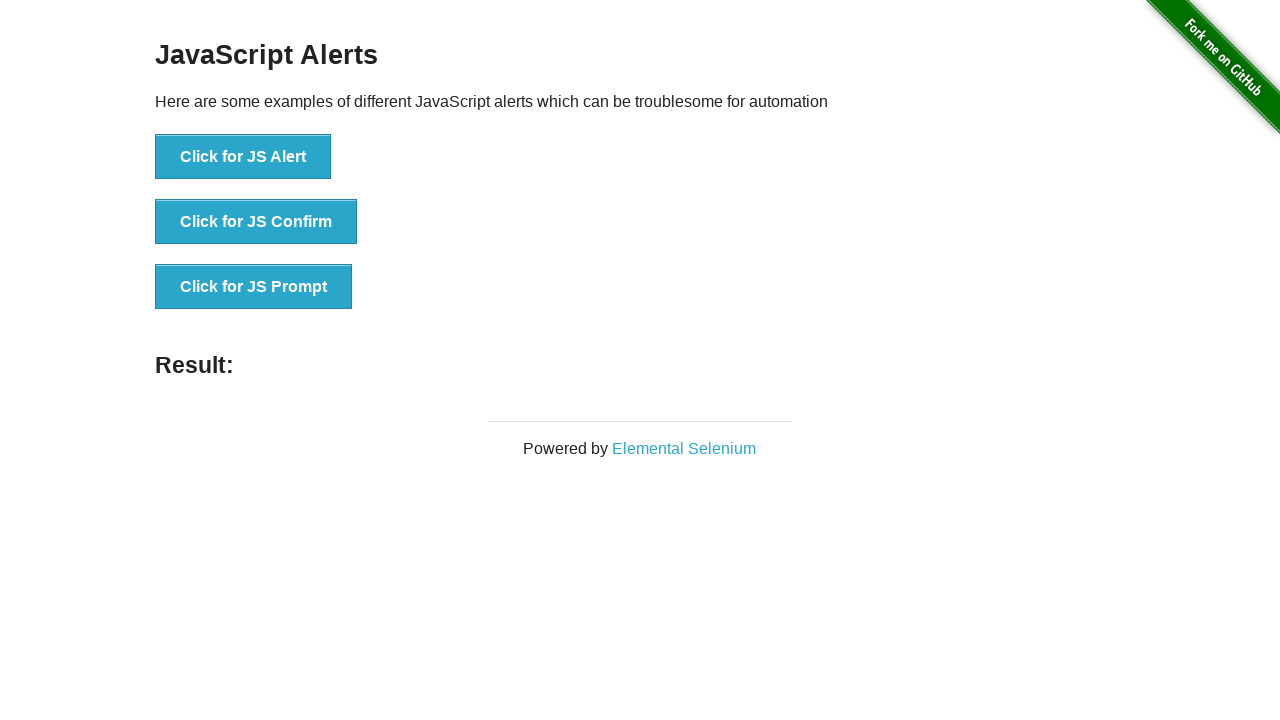

Clicked the second button to trigger JavaScript confirmation dialog at (256, 222) on button >> nth=1
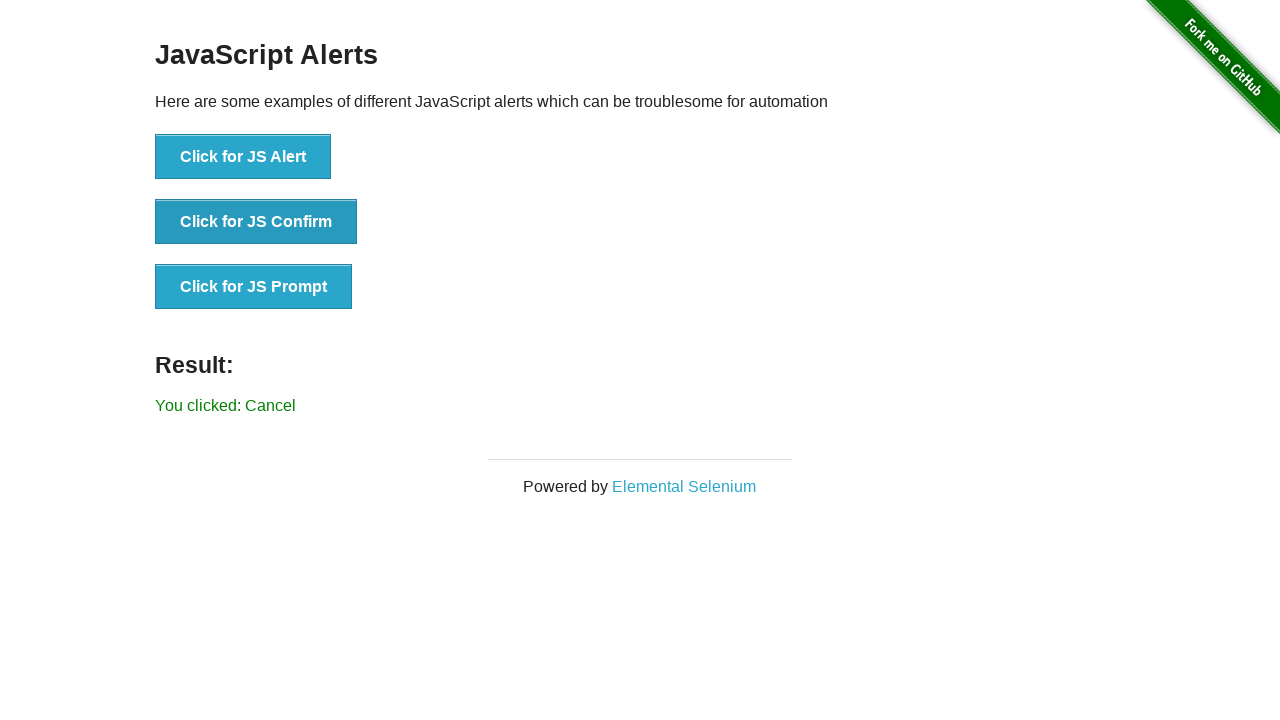

Set up dialog handler to accept confirmation alerts
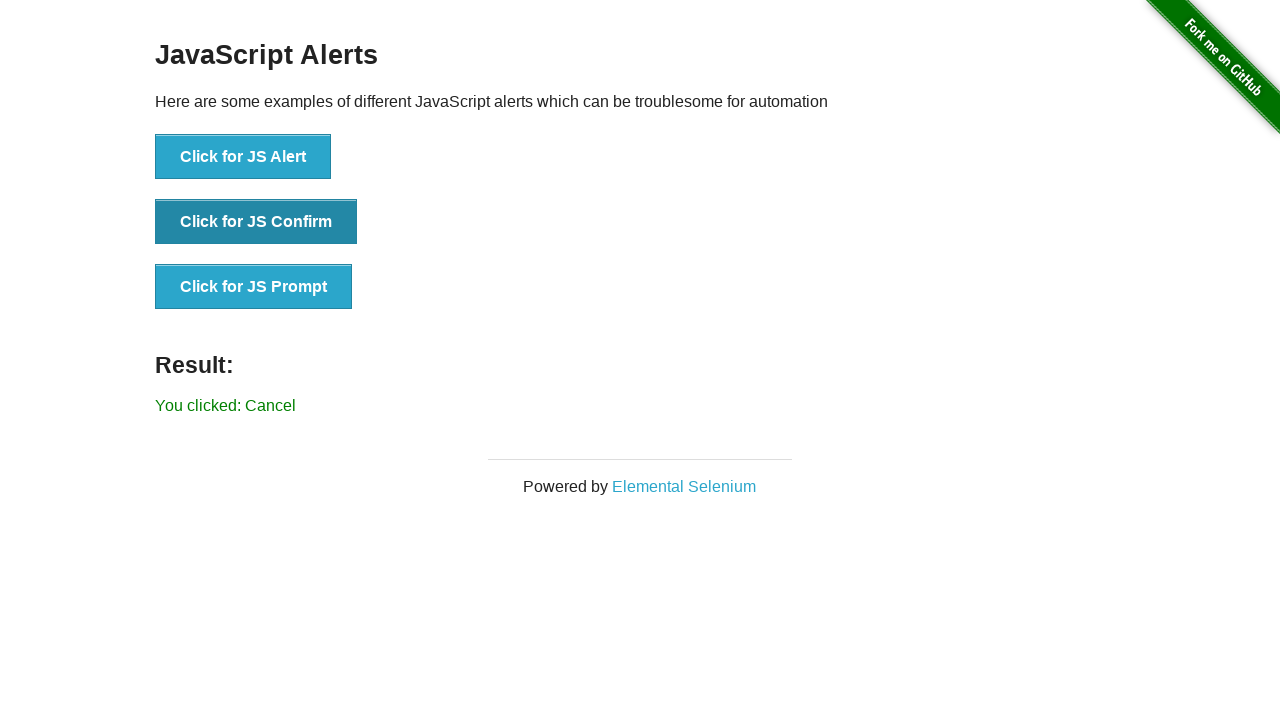

Re-clicked the second button to trigger the confirmation dialog with handler ready at (256, 222) on button >> nth=1
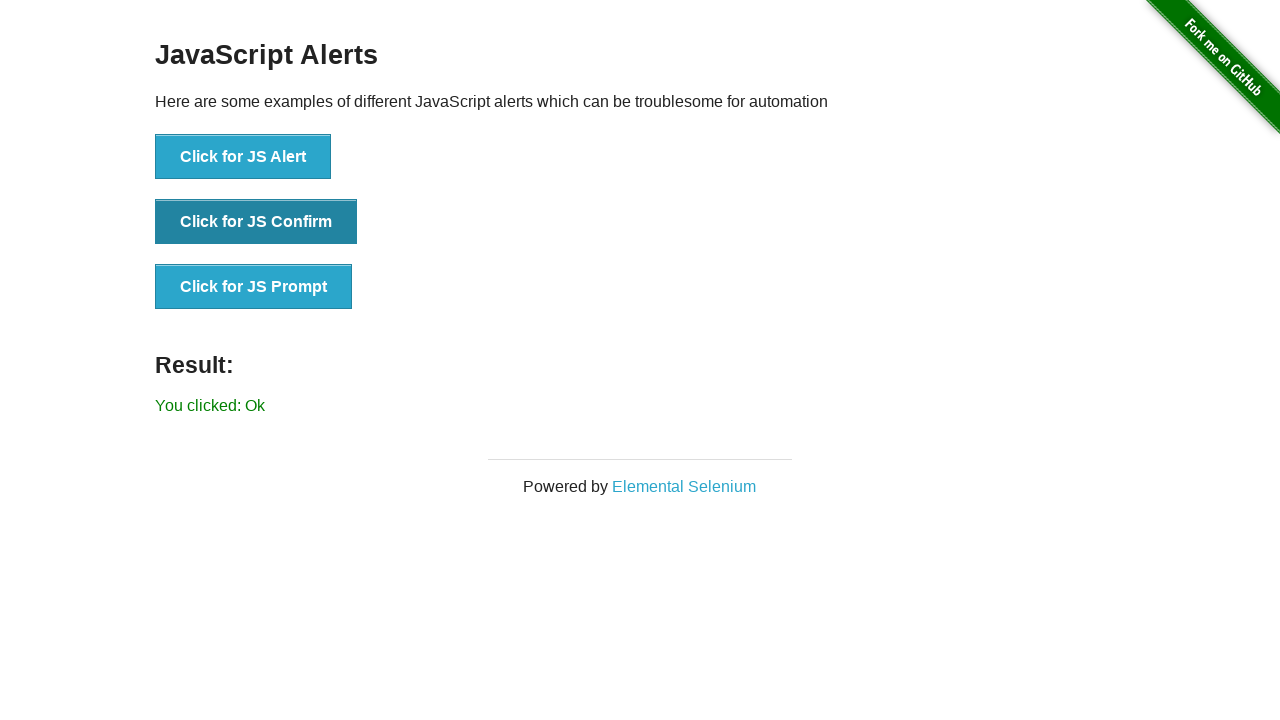

Waited for result message to appear
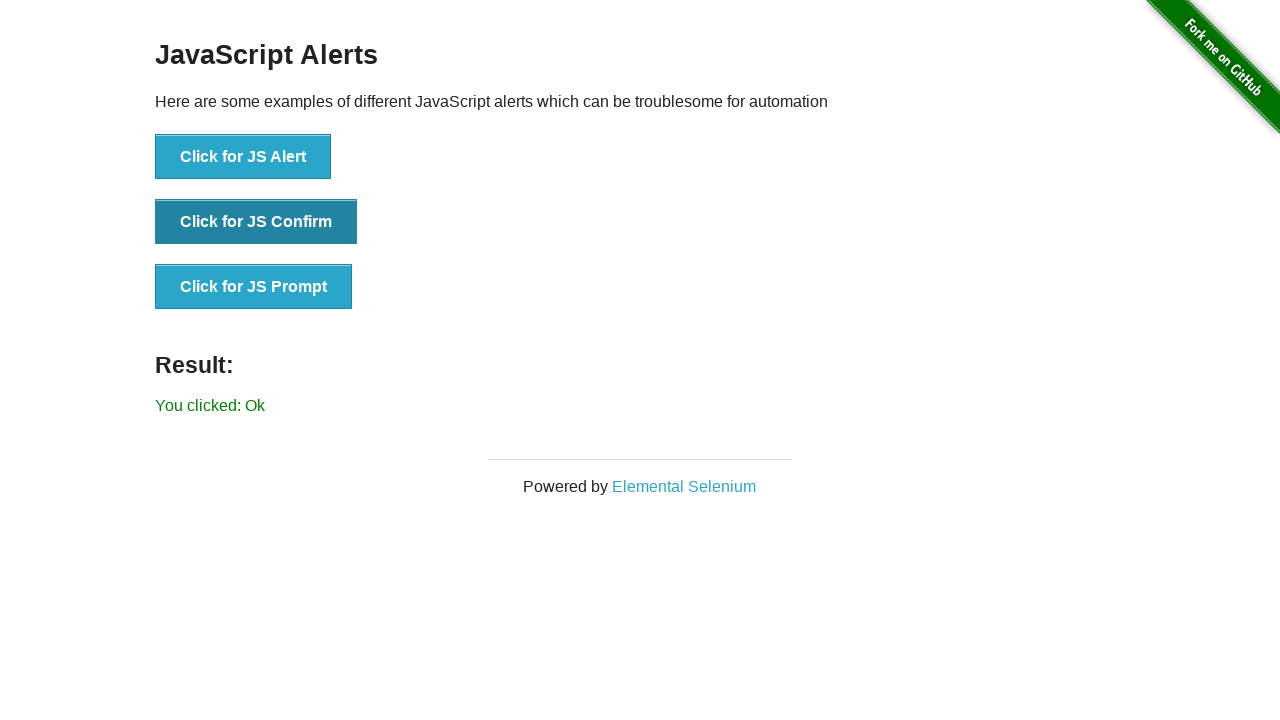

Retrieved result text from the page
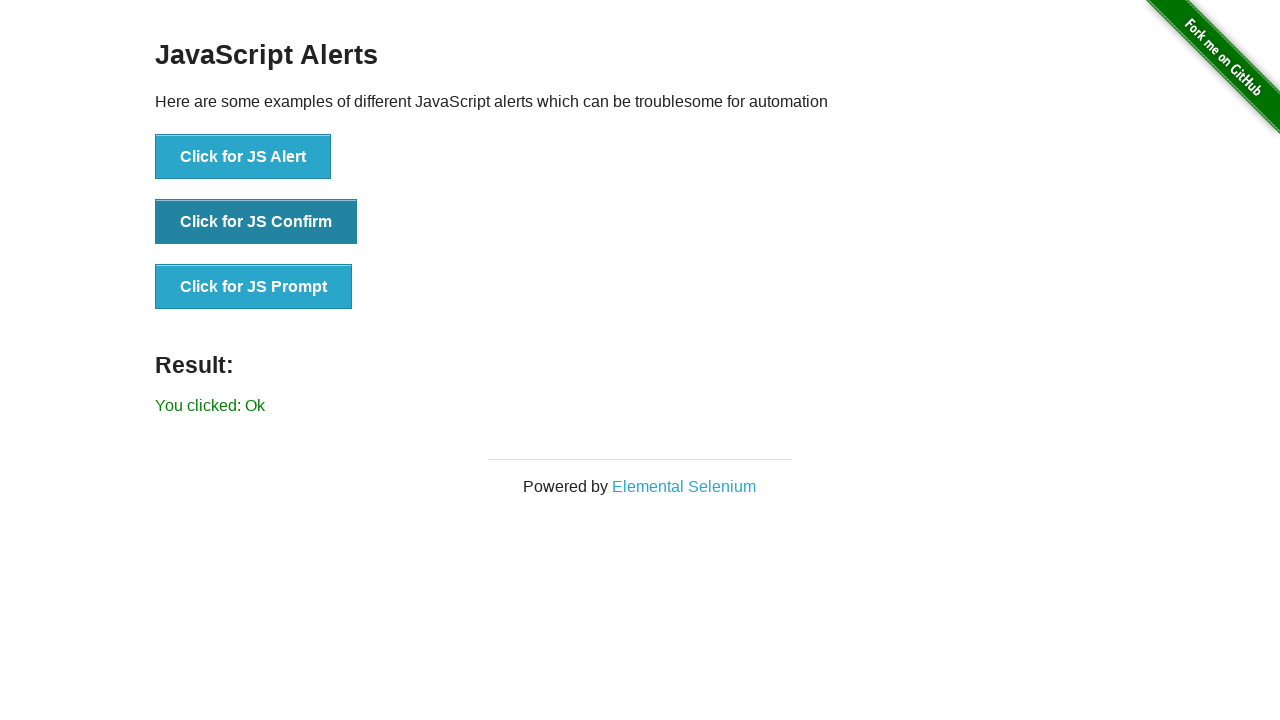

Verified result message is 'You clicked: Ok'
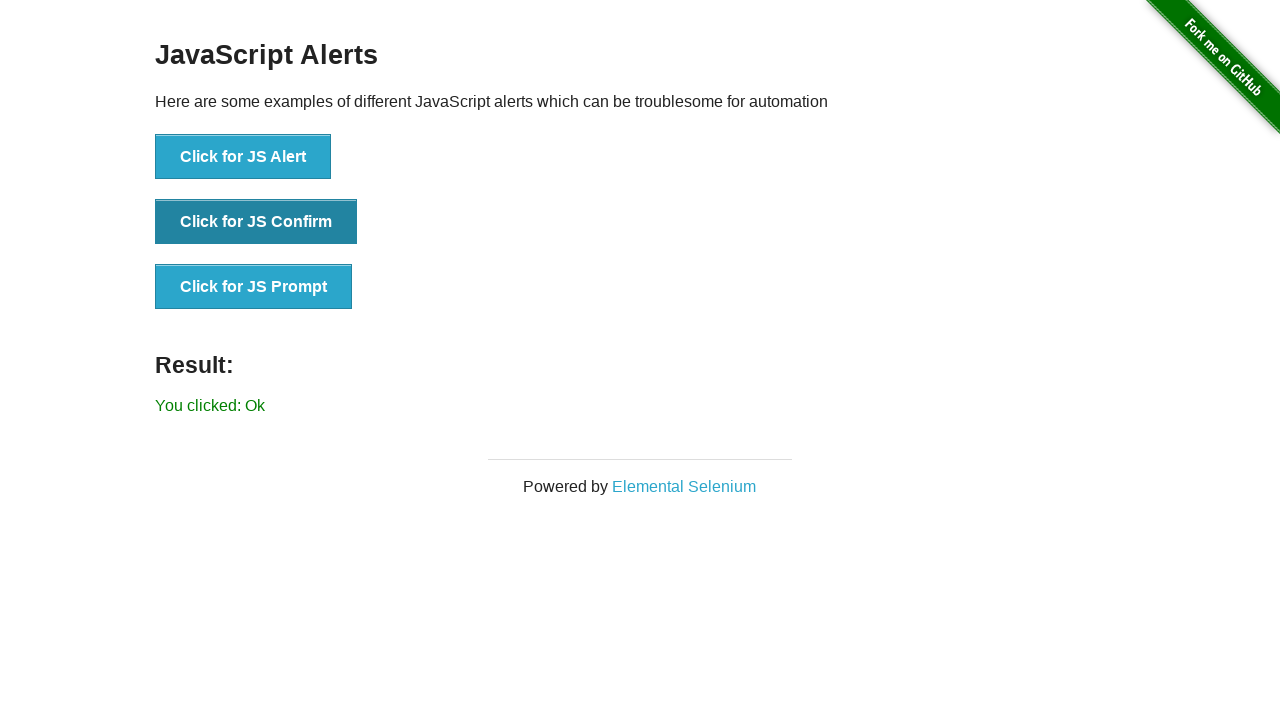

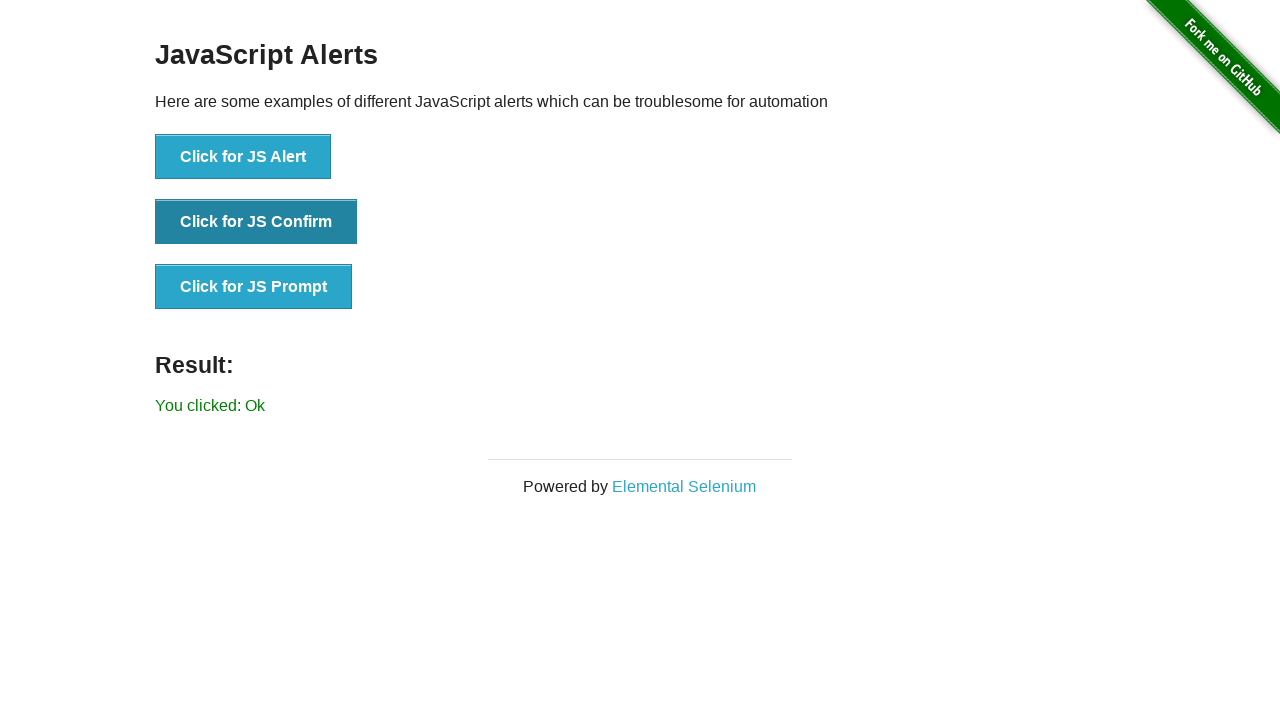